Tests checkbox functionality by navigating to a checkbox demo page and clicking the second checkbox

Starting URL: https://the-internet.herokuapp.com/checkboxes

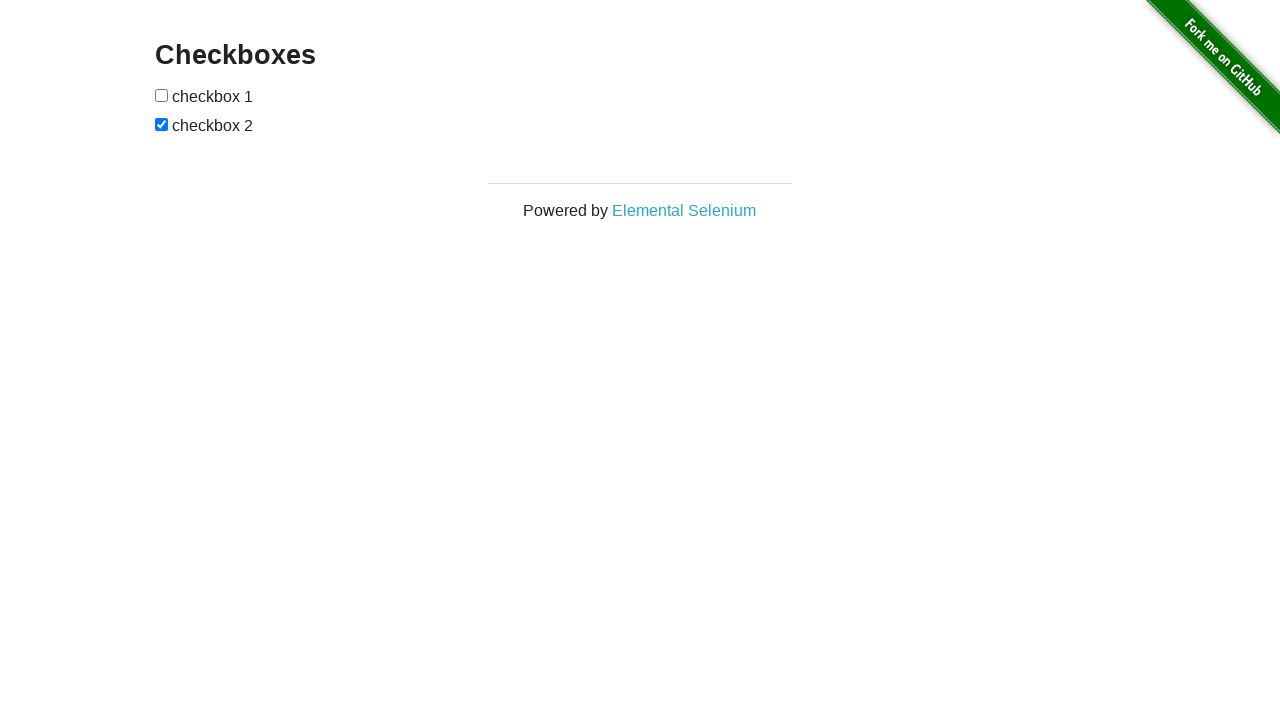

Clicked the second checkbox at (162, 124) on xpath=//*[@id="checkboxes"]/input[2]
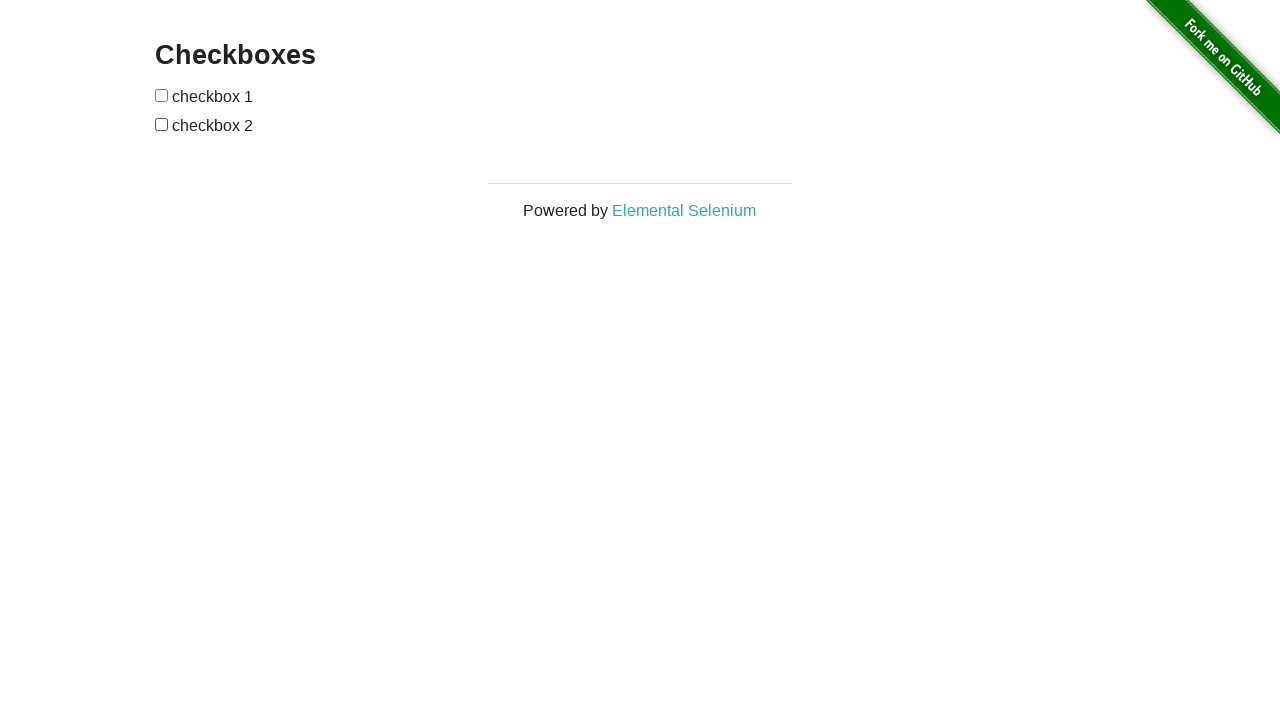

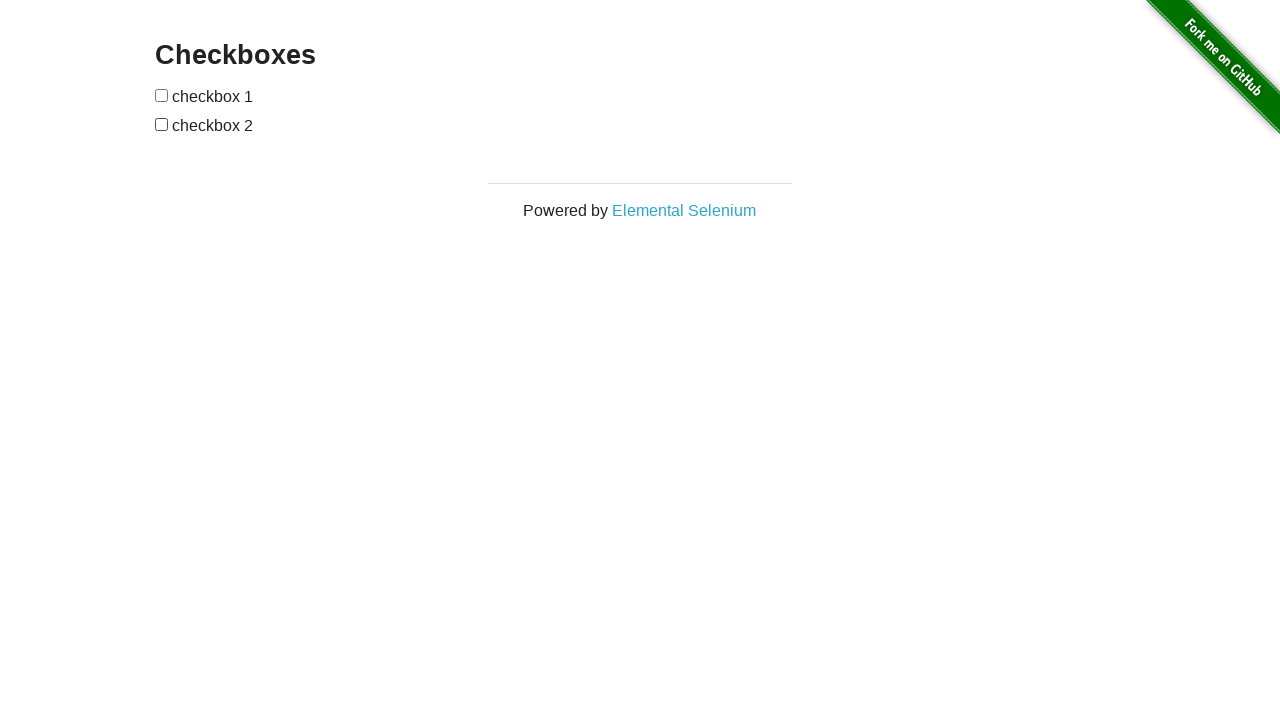